Tests that the initial feedback page has all fields empty, no checkboxes selected, "Don't know" radio selected by default, "Choose your option" in dropdown, and verifies the Send button styling.

Starting URL: https://kristinek.github.io/site/tasks/provide_feedback

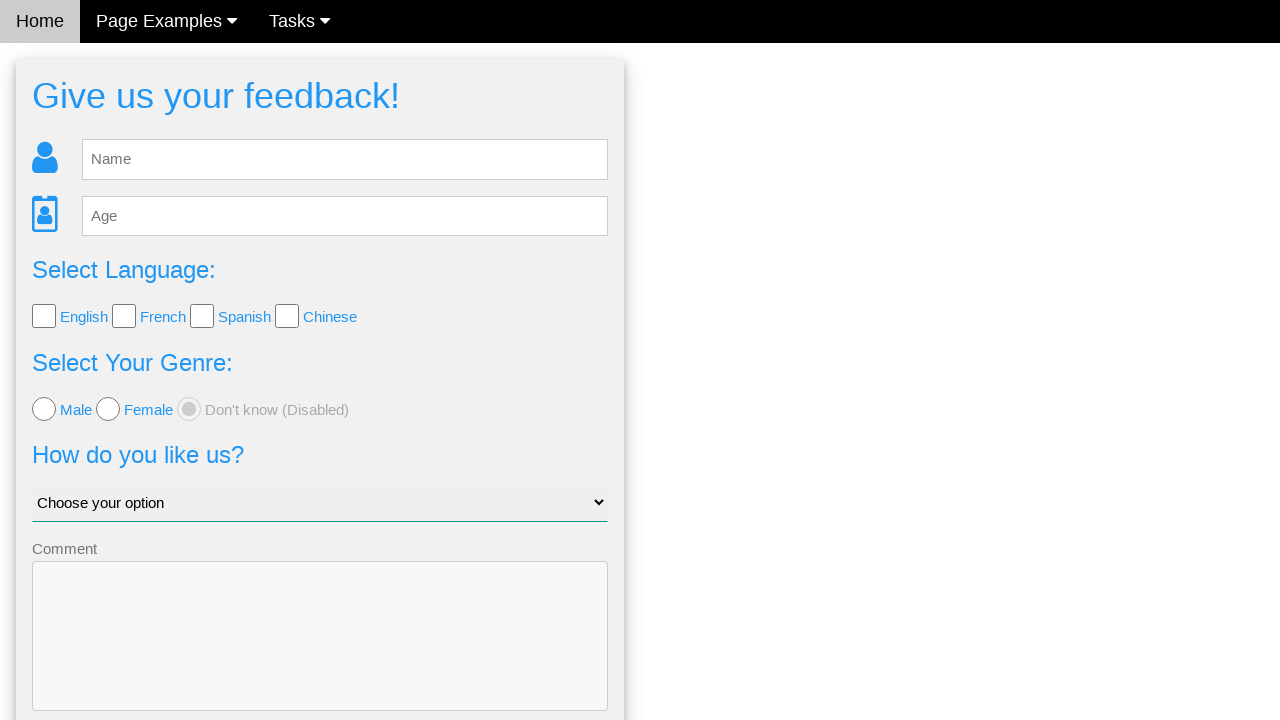

Cleared name field on #fb_name
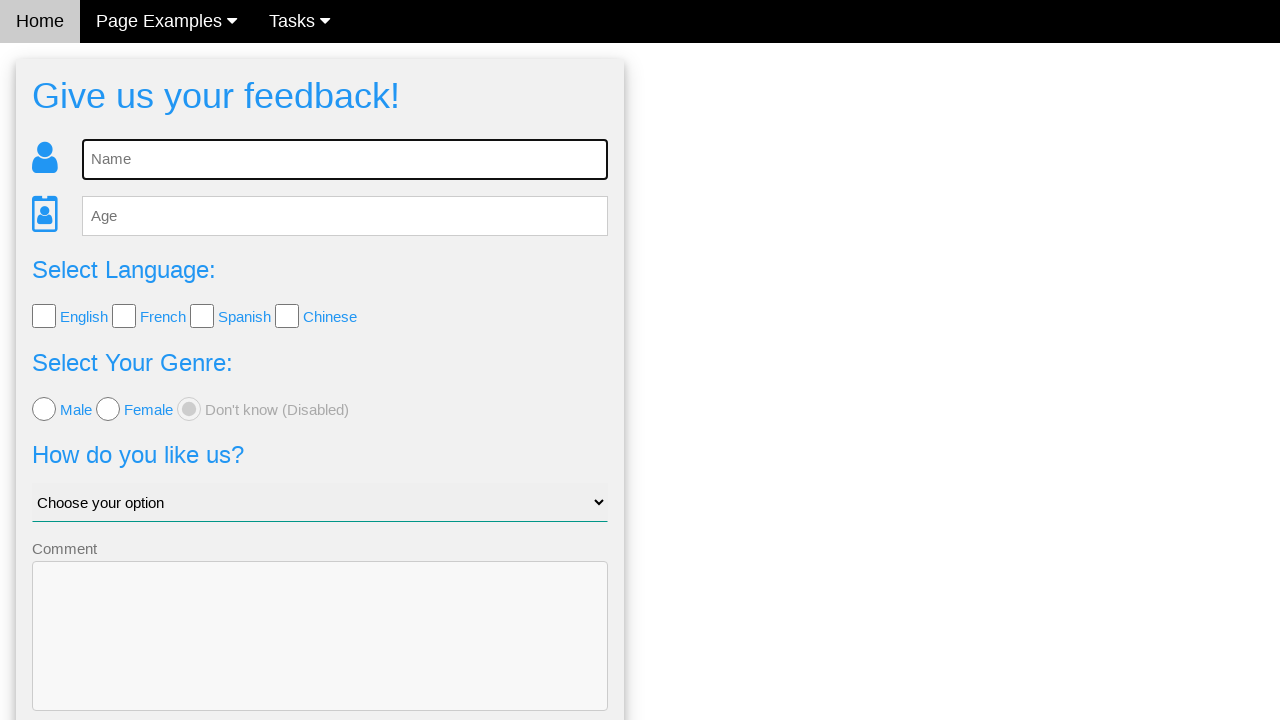

Cleared age field on #fb_age
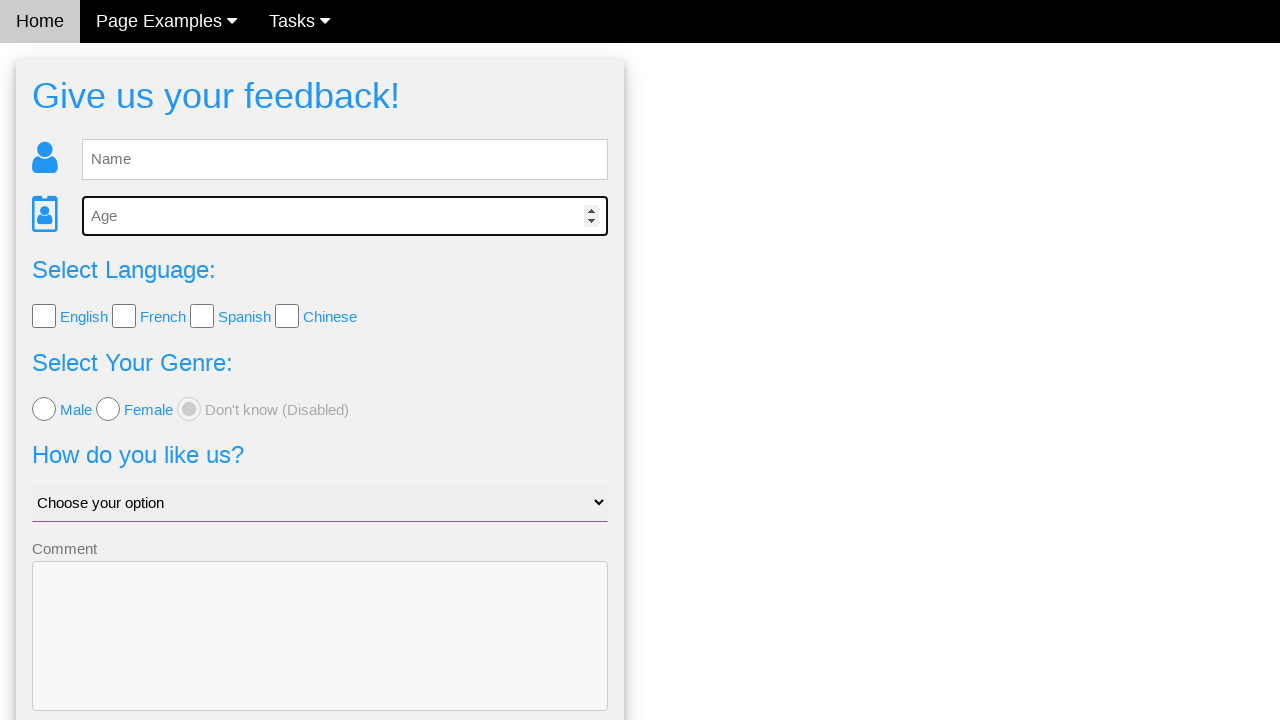

Cleared comment field on textarea[name='comment']
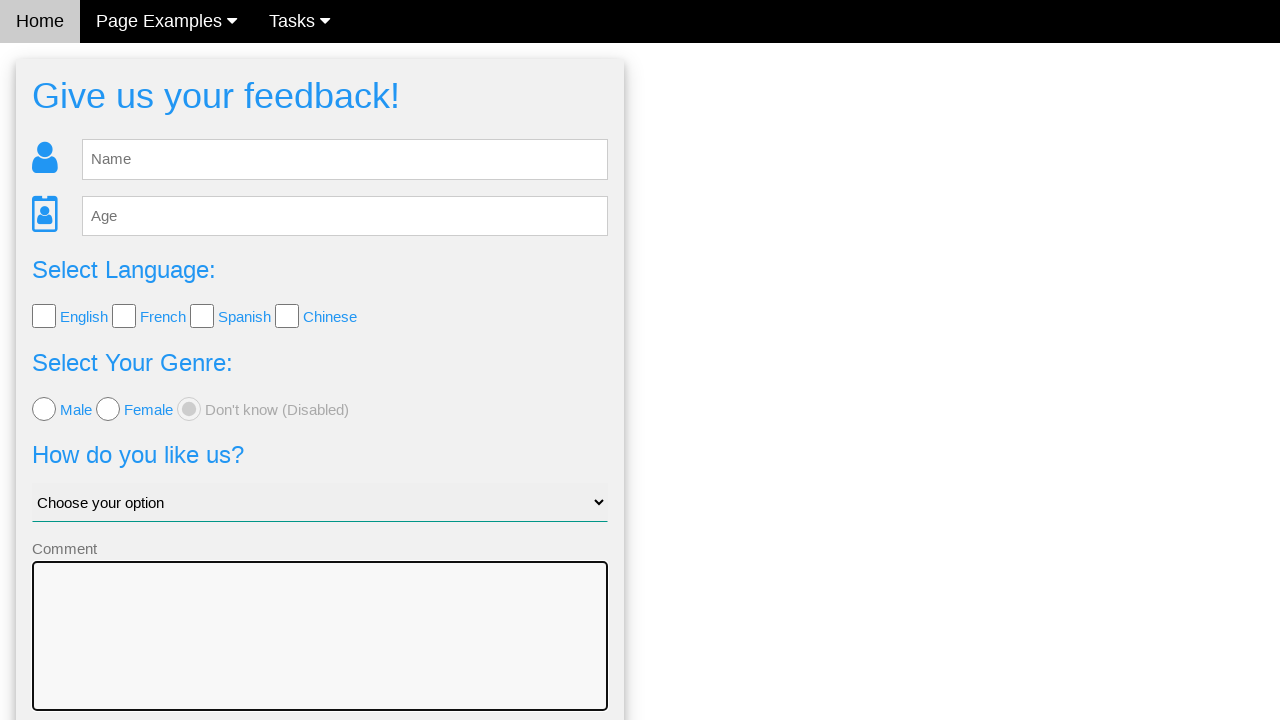

Verified name field is empty
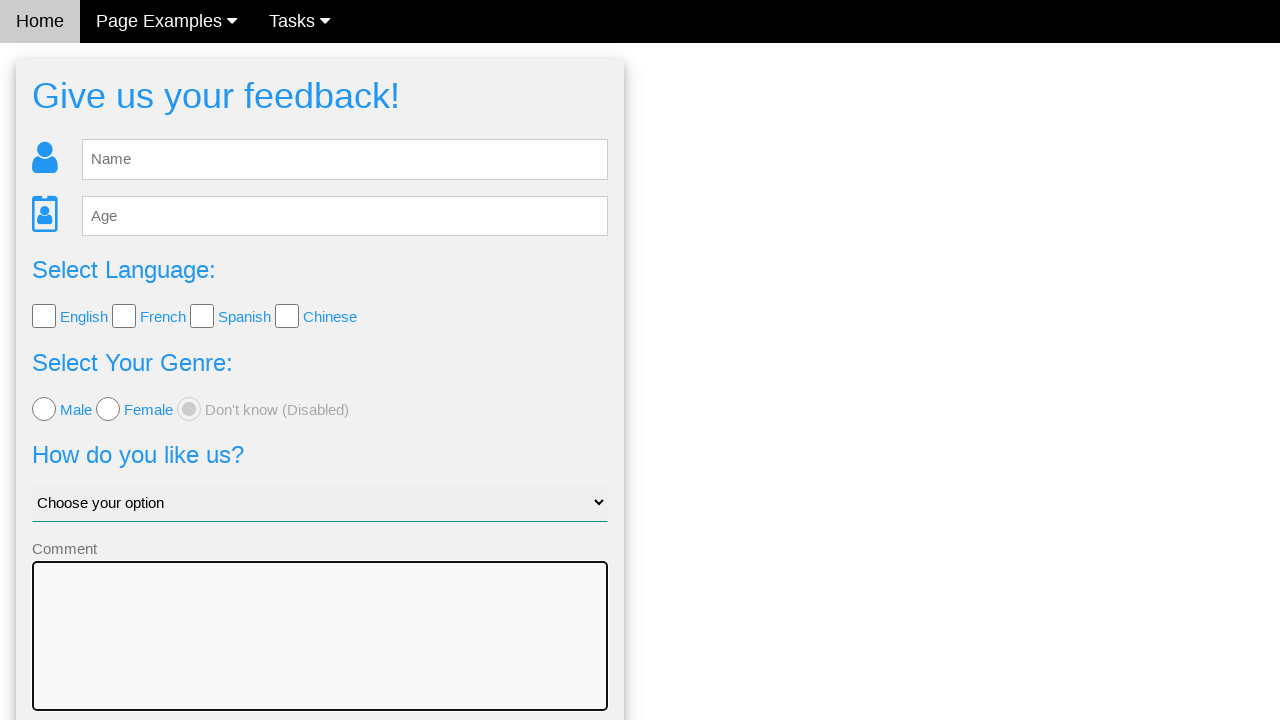

Verified age field is empty
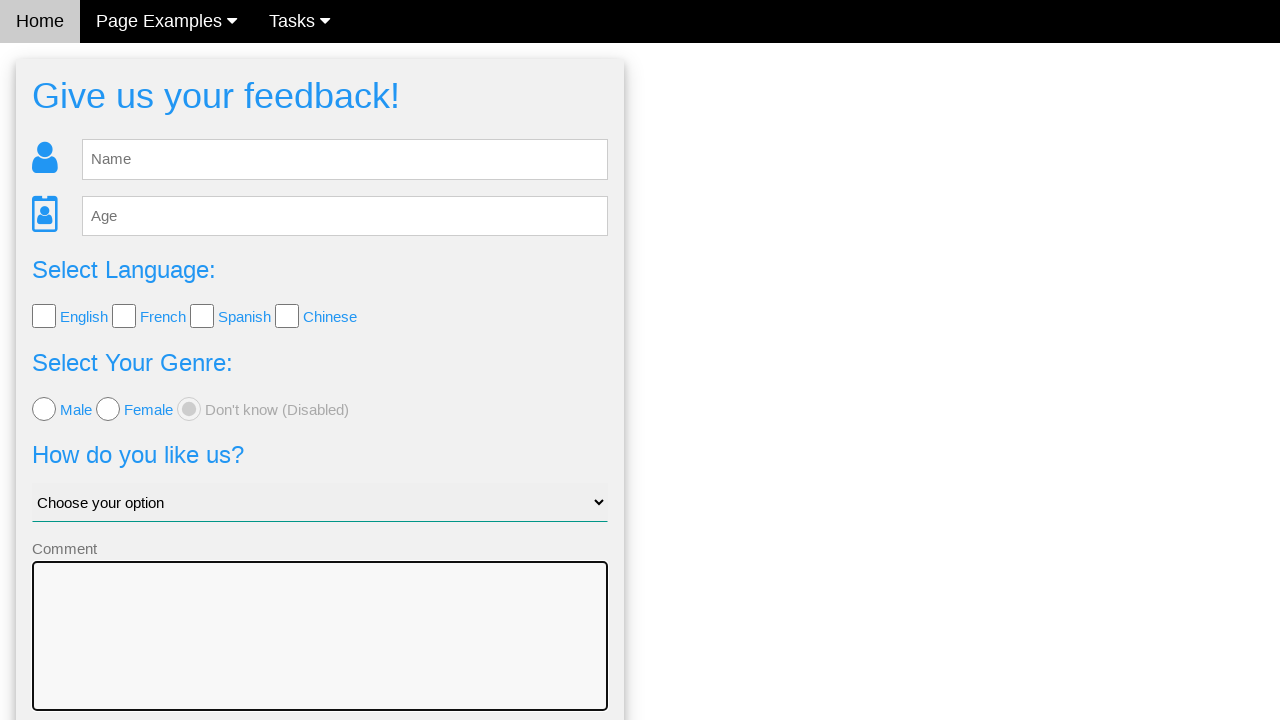

Verified comment field is empty
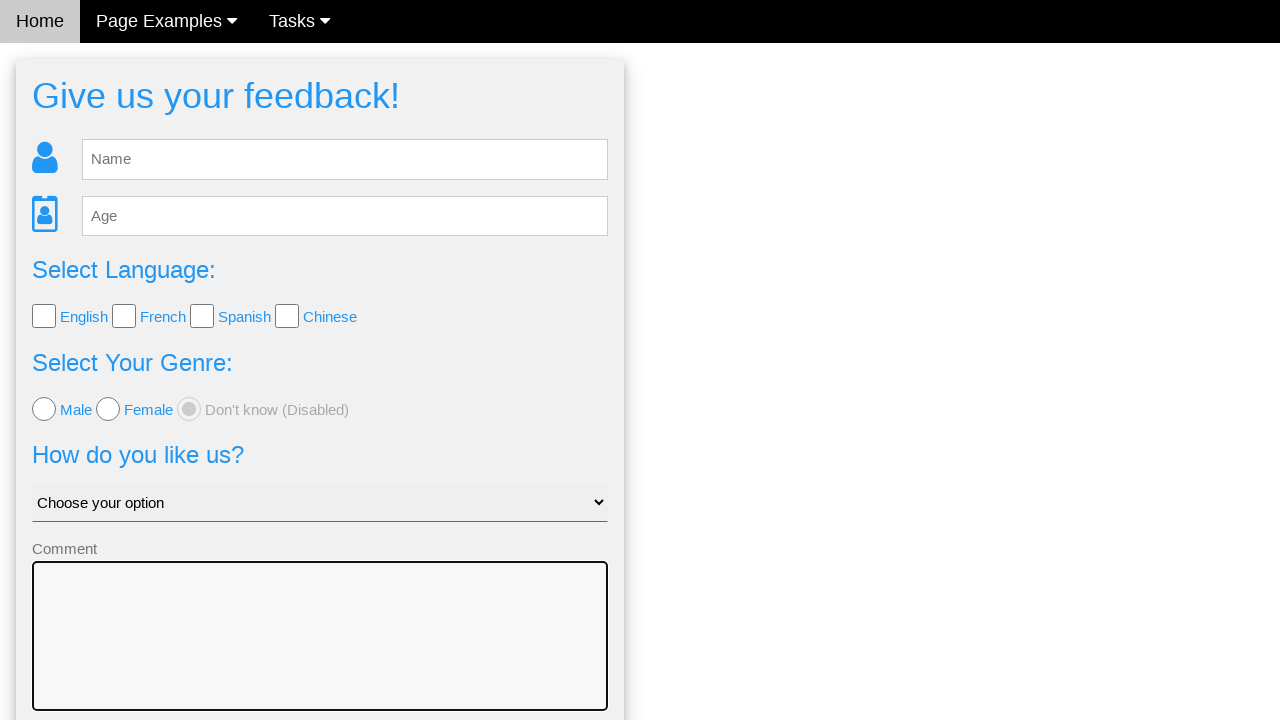

Verified English checkbox is not selected
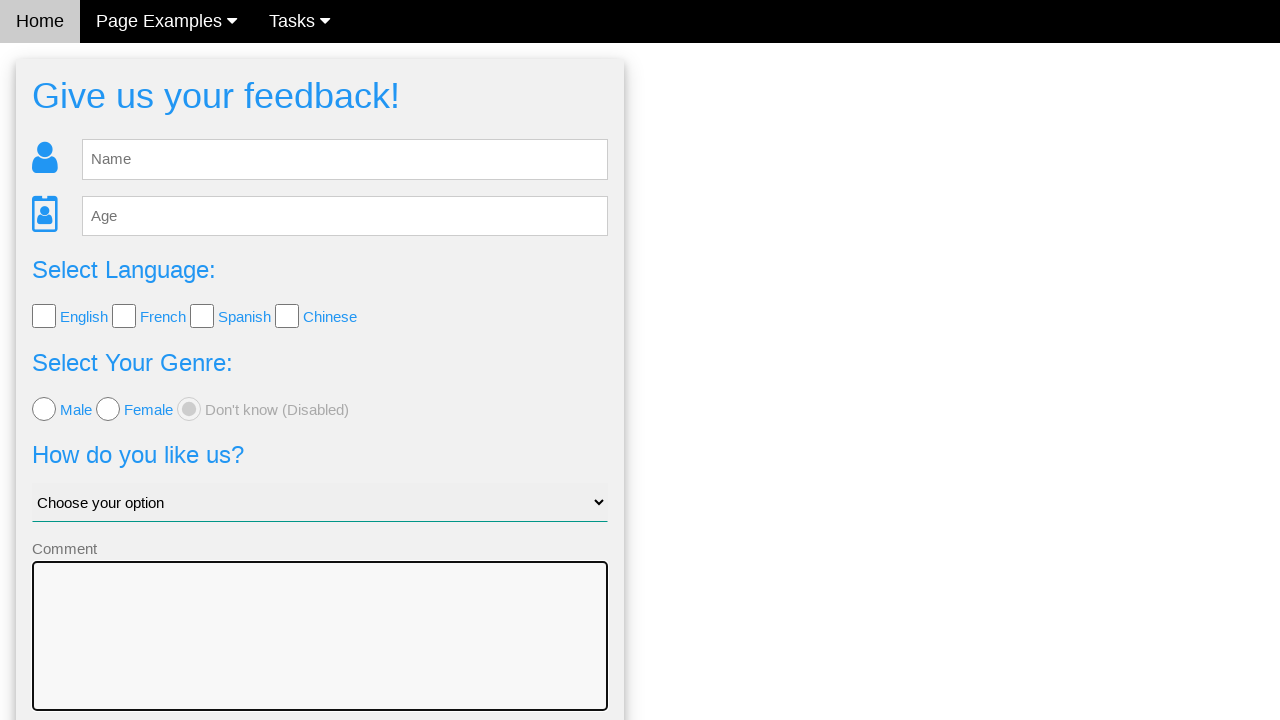

Verified French checkbox is not selected
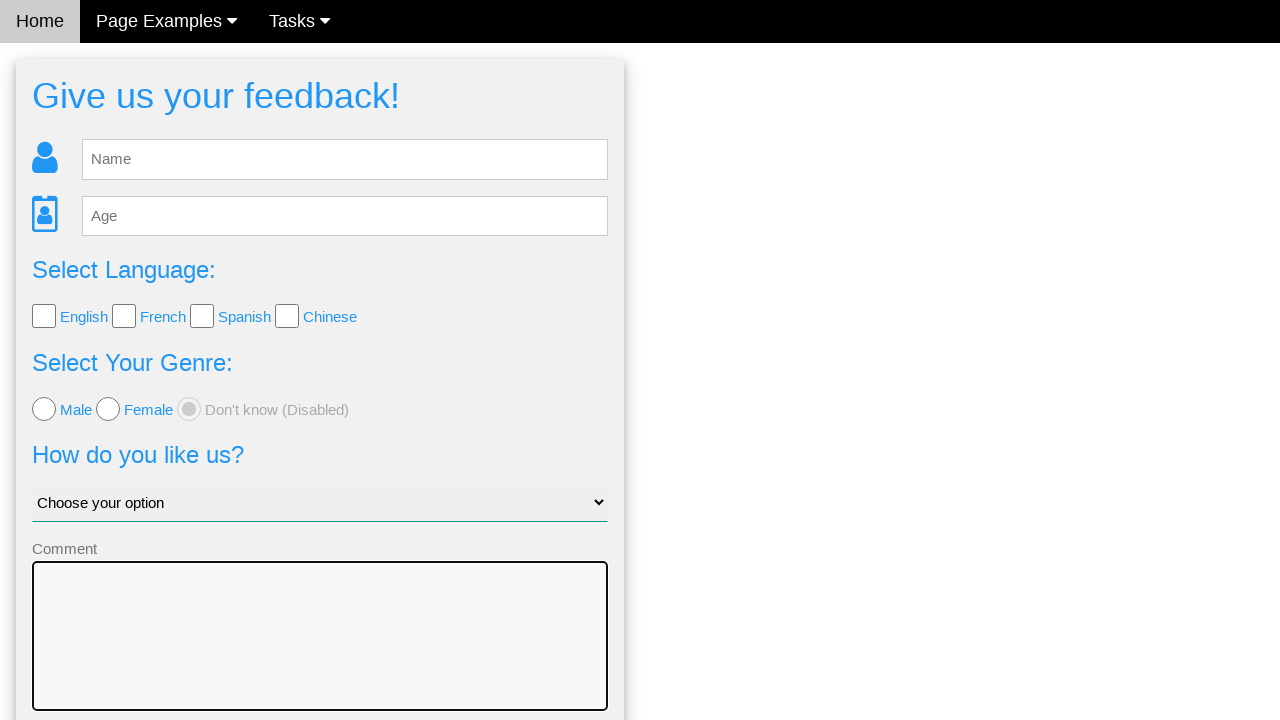

Verified Spanish checkbox is not selected
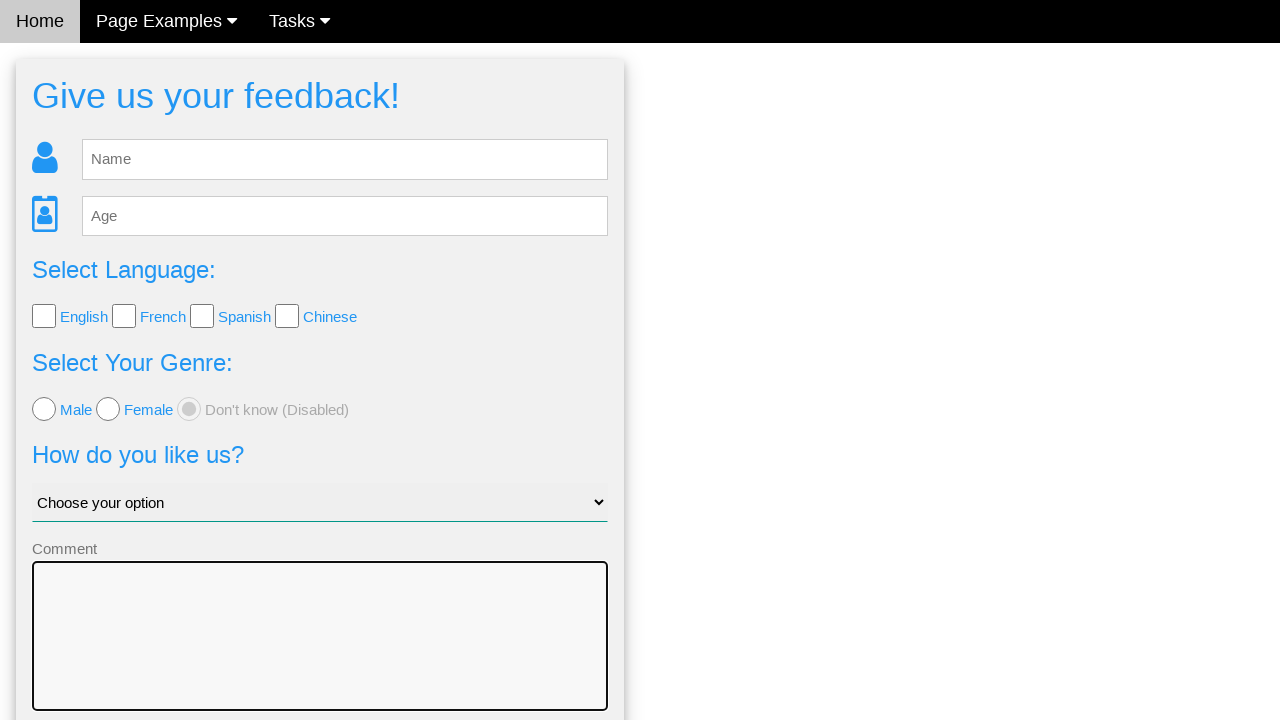

Verified Chinese checkbox is not selected
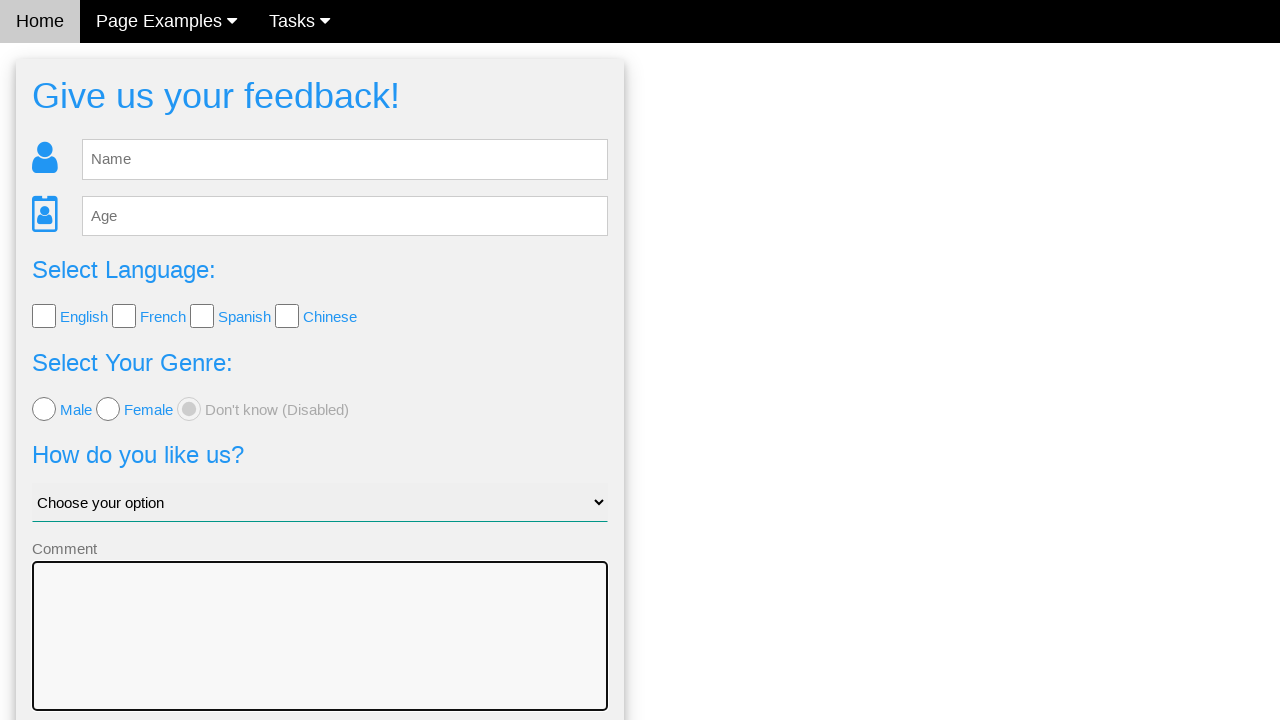

Verified 'Don't know' radio button is selected by default
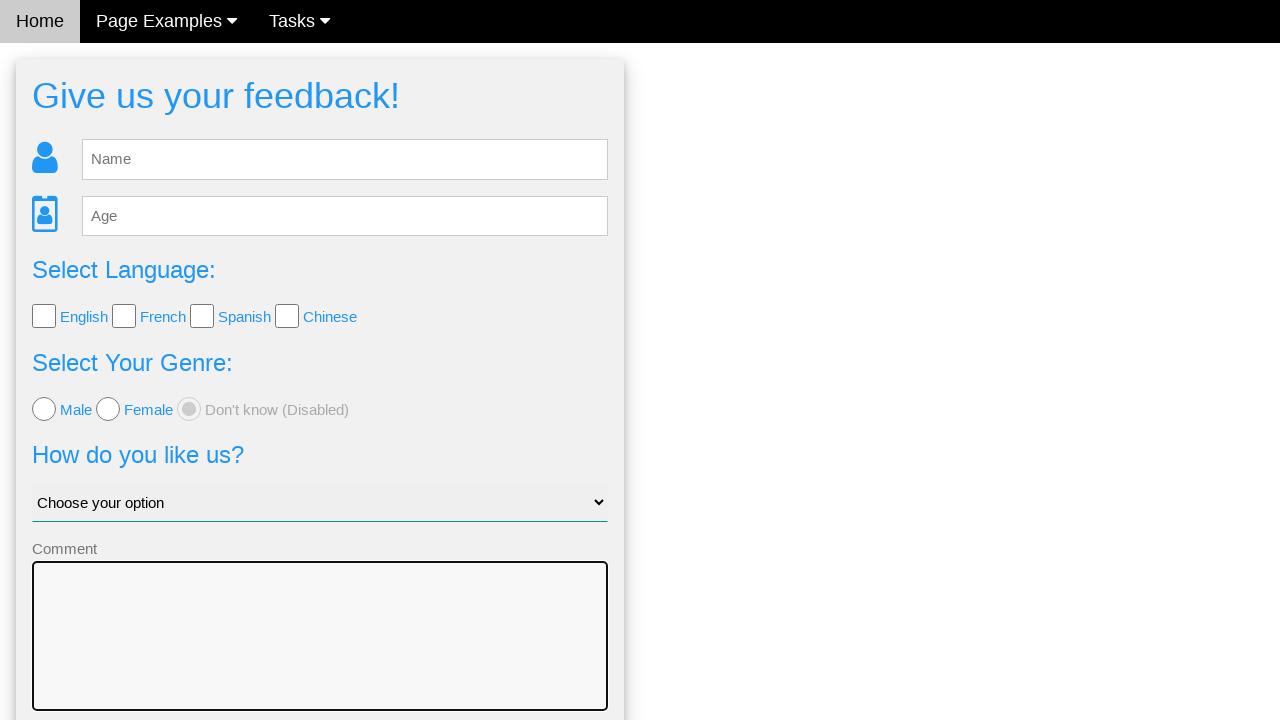

Verified dropdown shows 'Choose your option' as default selection
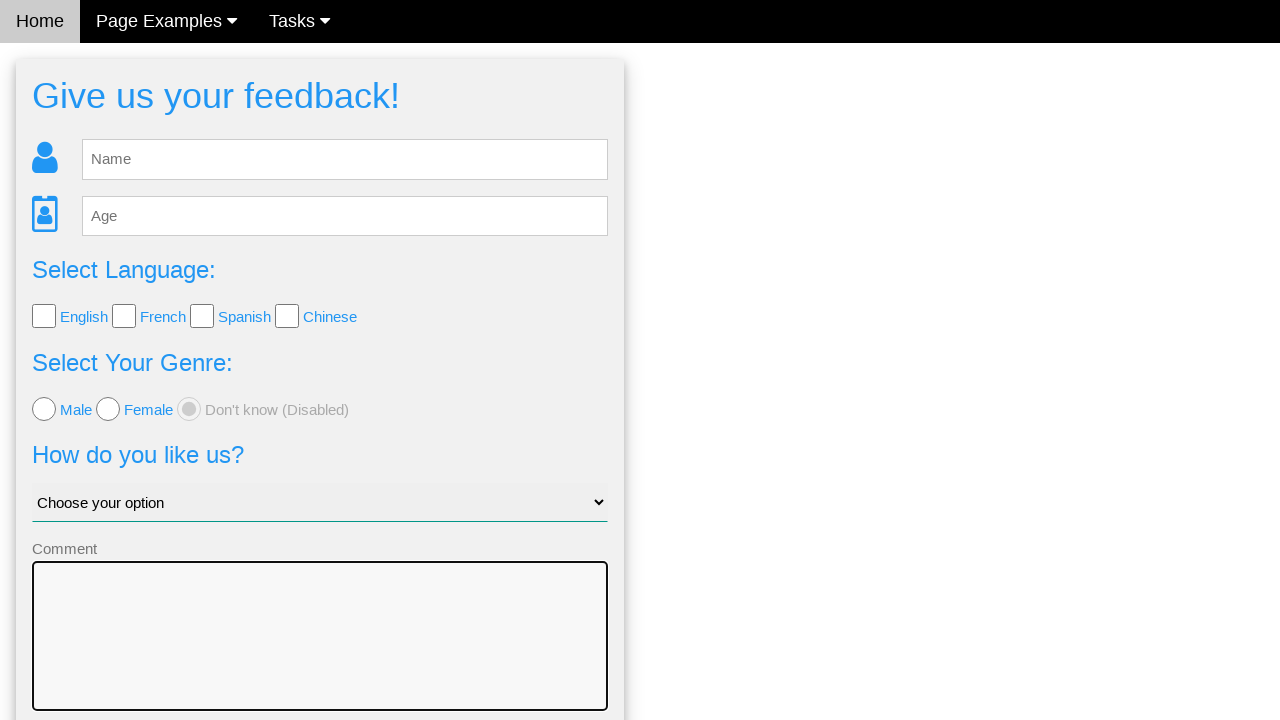

Verified Send button is visible with expected styling
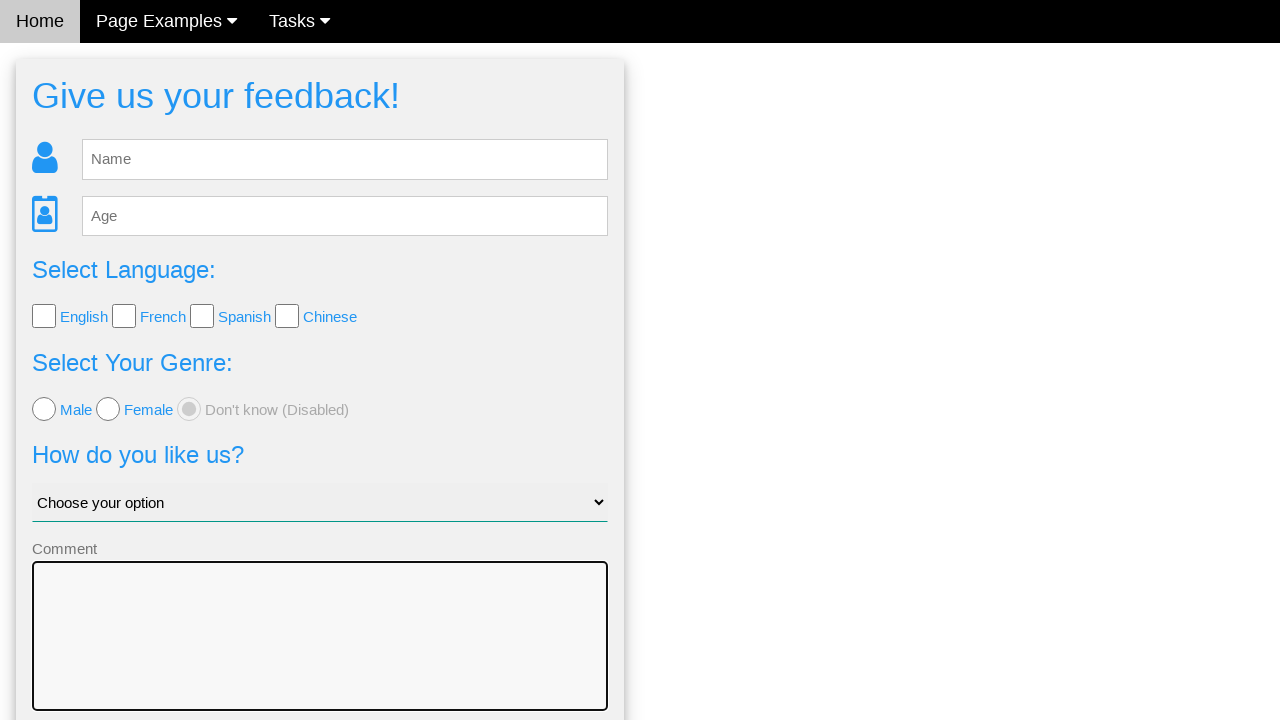

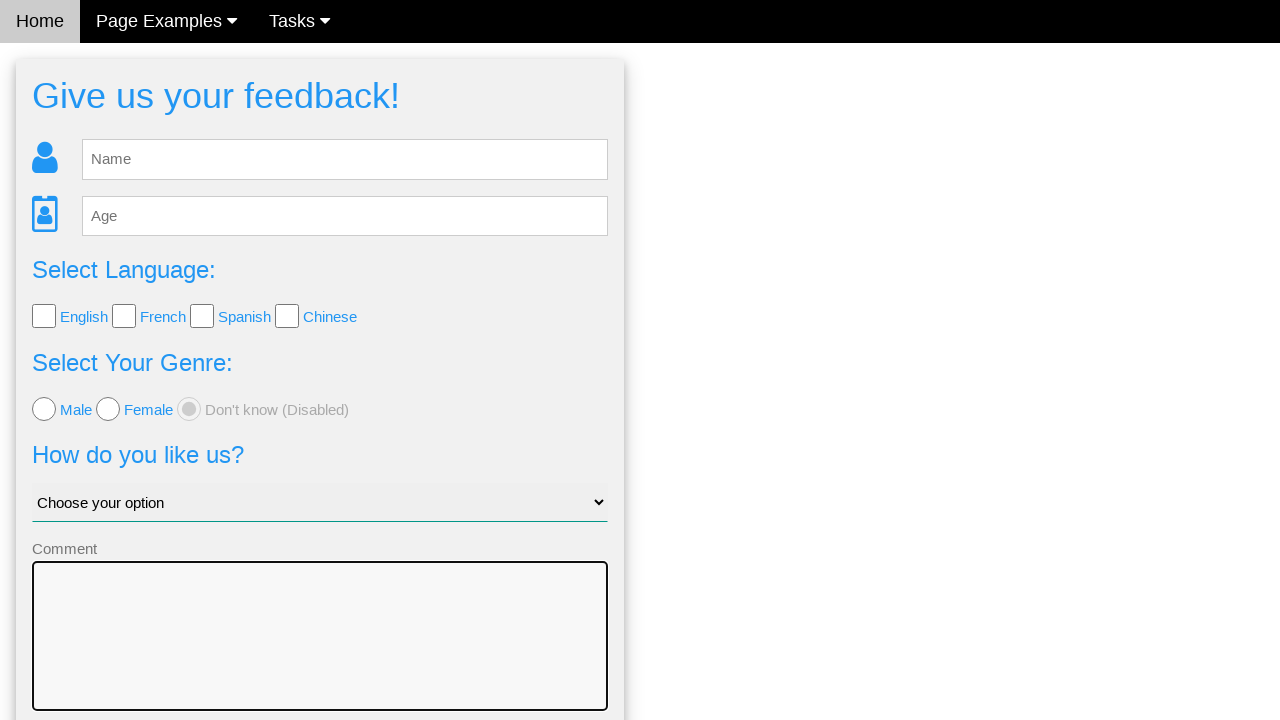